Tests the Products page navigation by clicking on the Products link from the homepage, waiting for the page to load, and scrolling through the content.

Starting URL: https://eficens.ai/

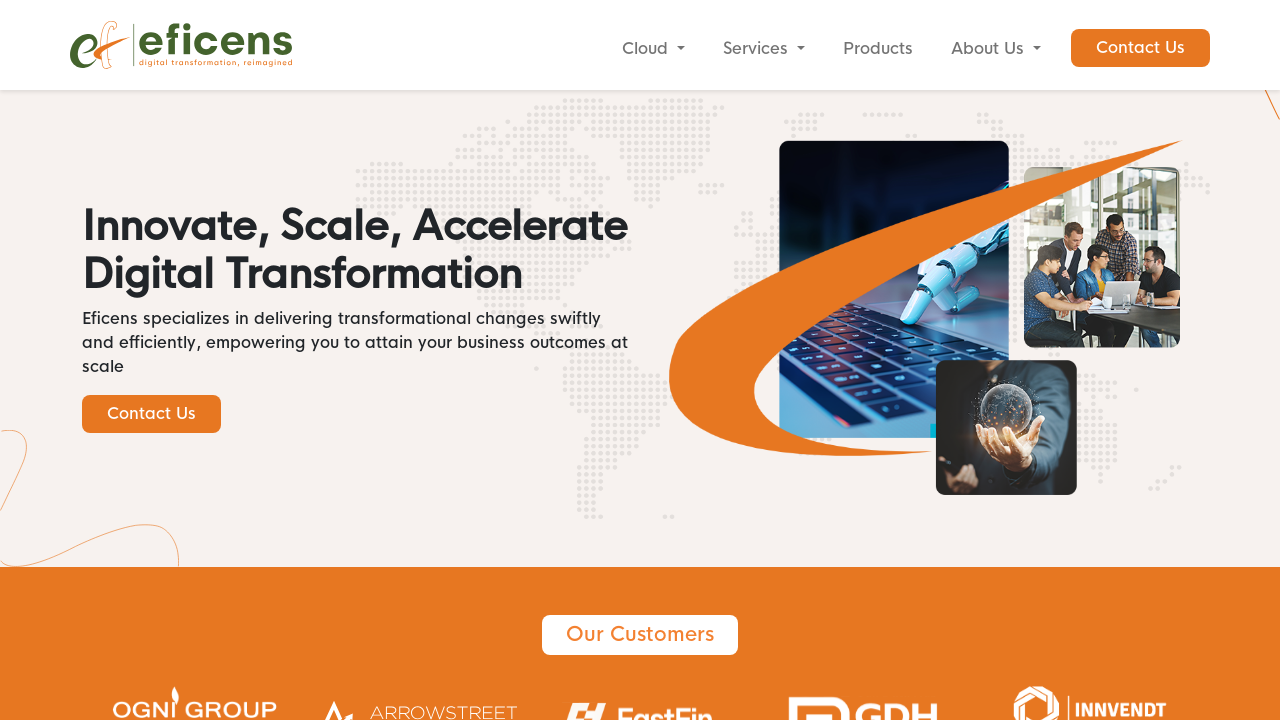

Waited for Products link to be attached to DOM
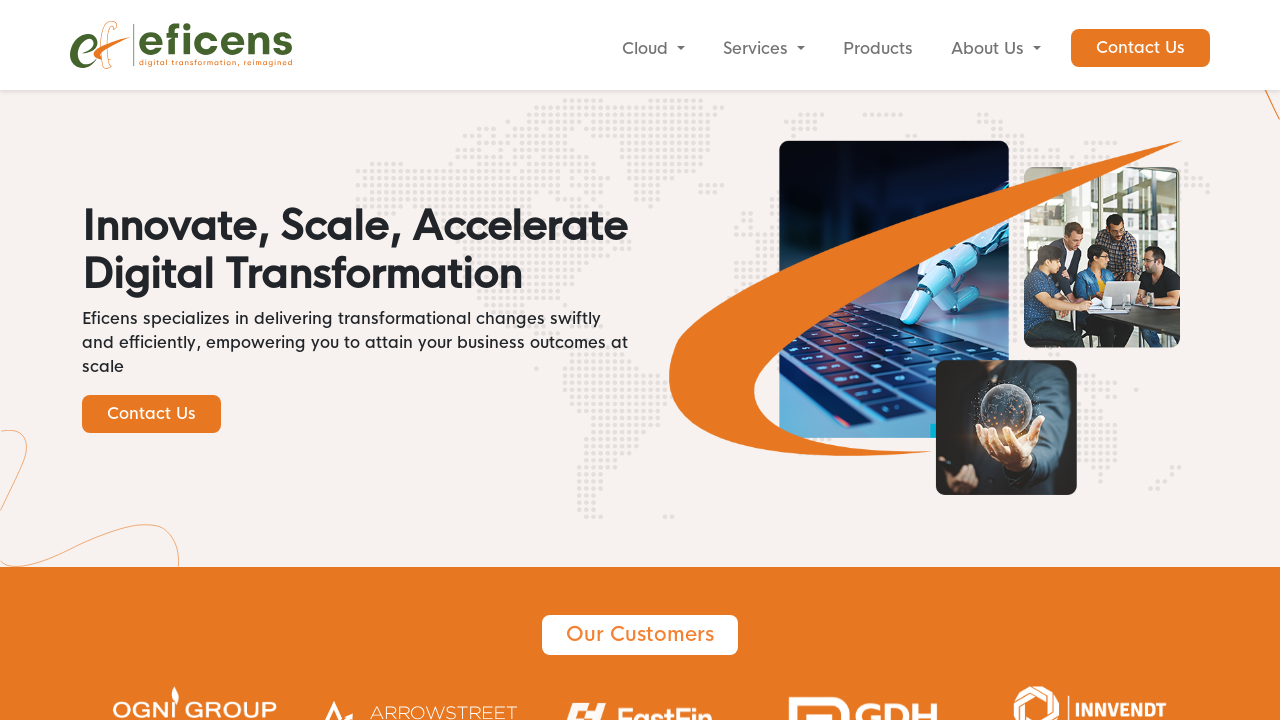

Clicked on Products link
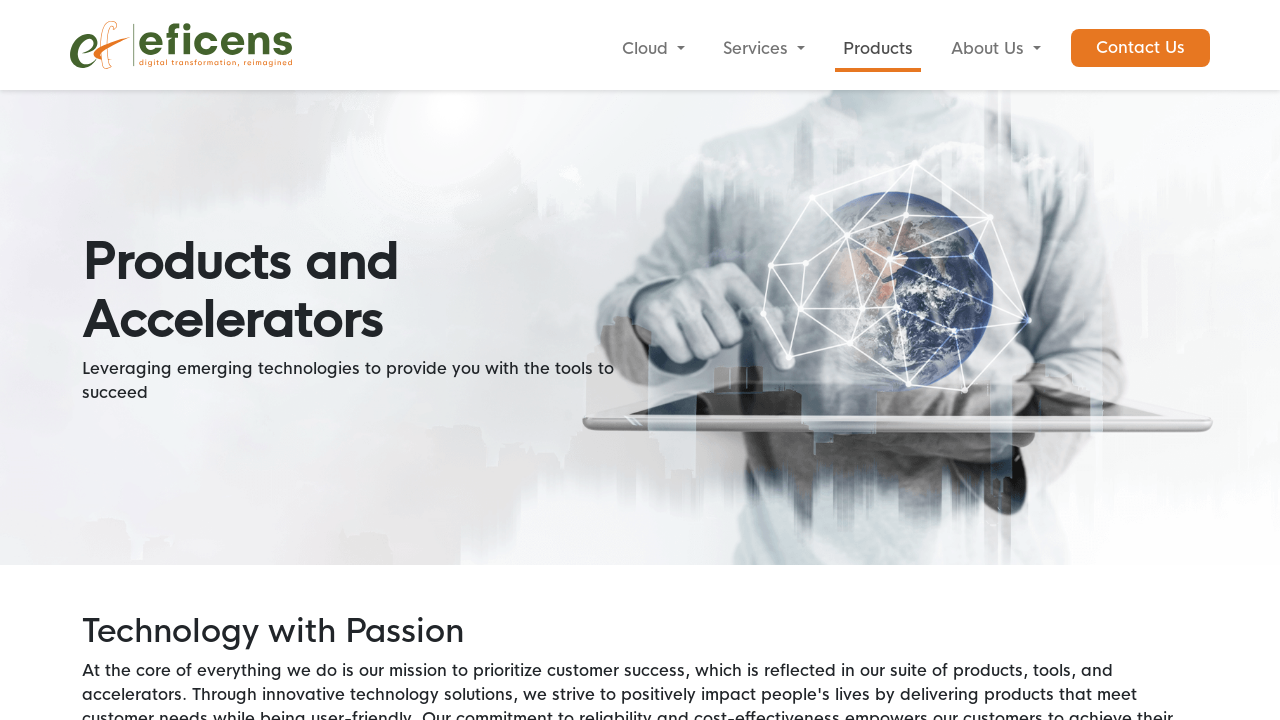

Products page navigation completed and network idle
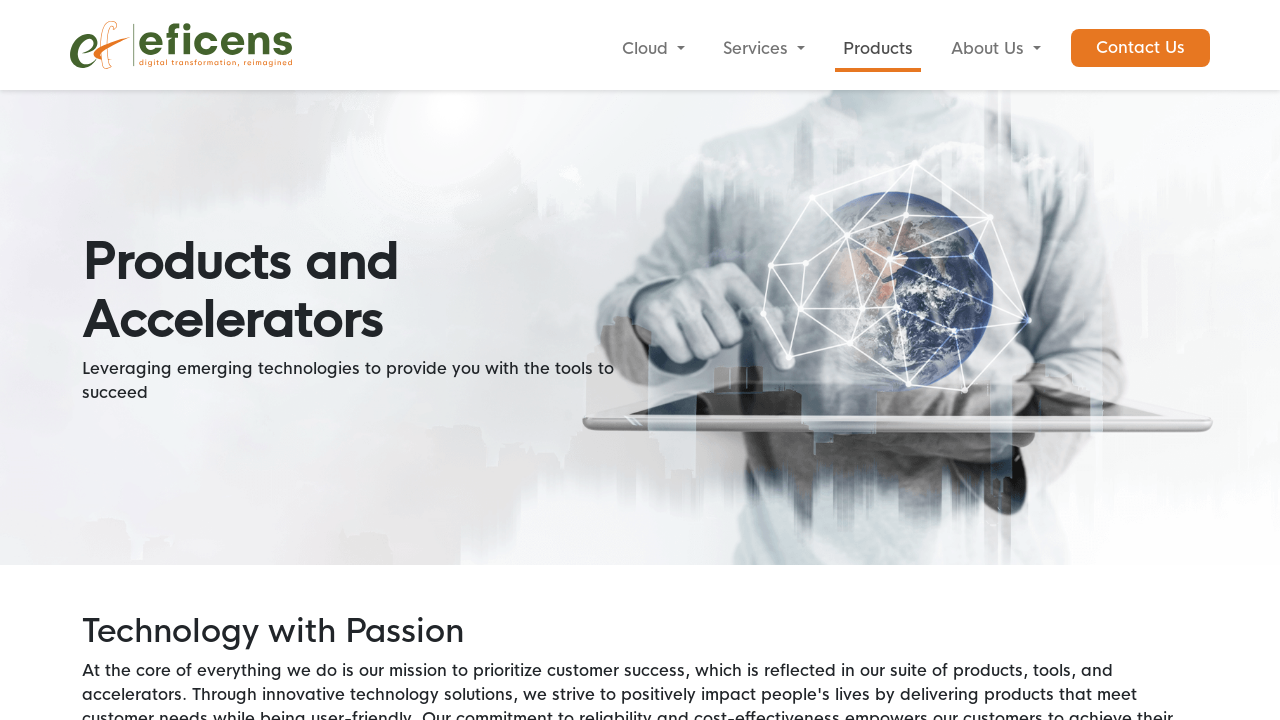

Waited 5 seconds for page content to fully render
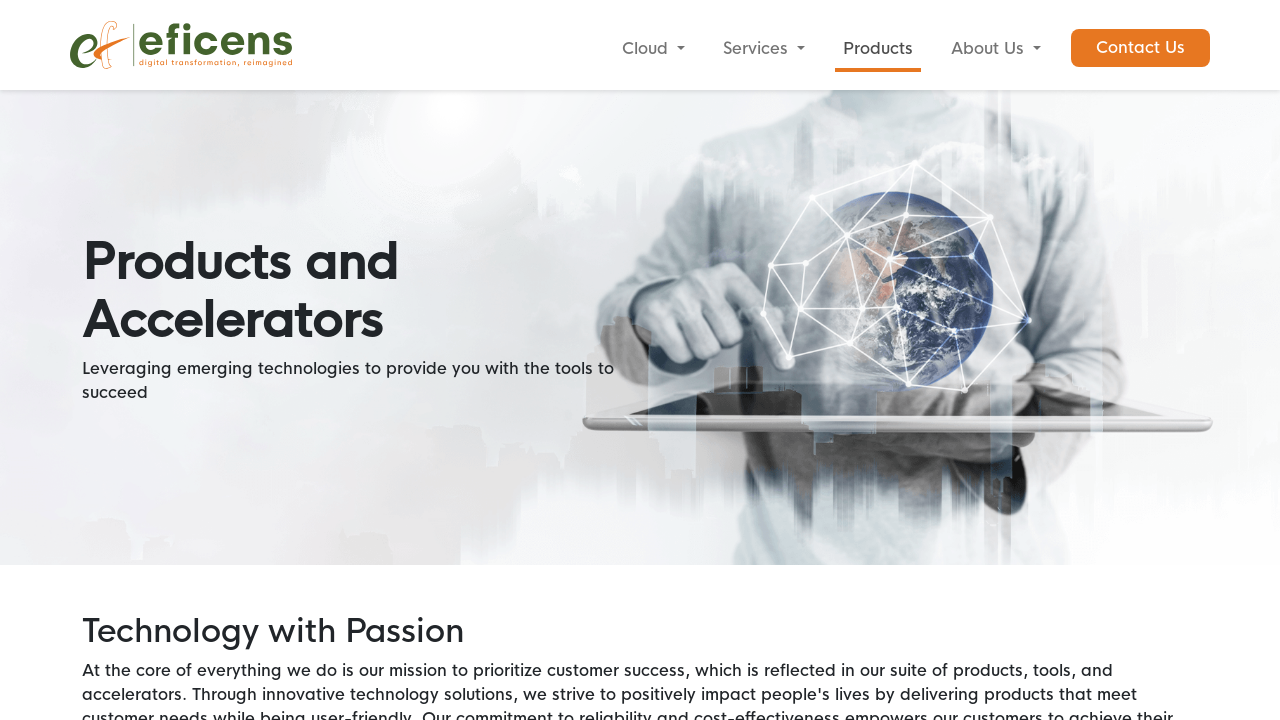

Scrolled down the Products page by 8000 pixels
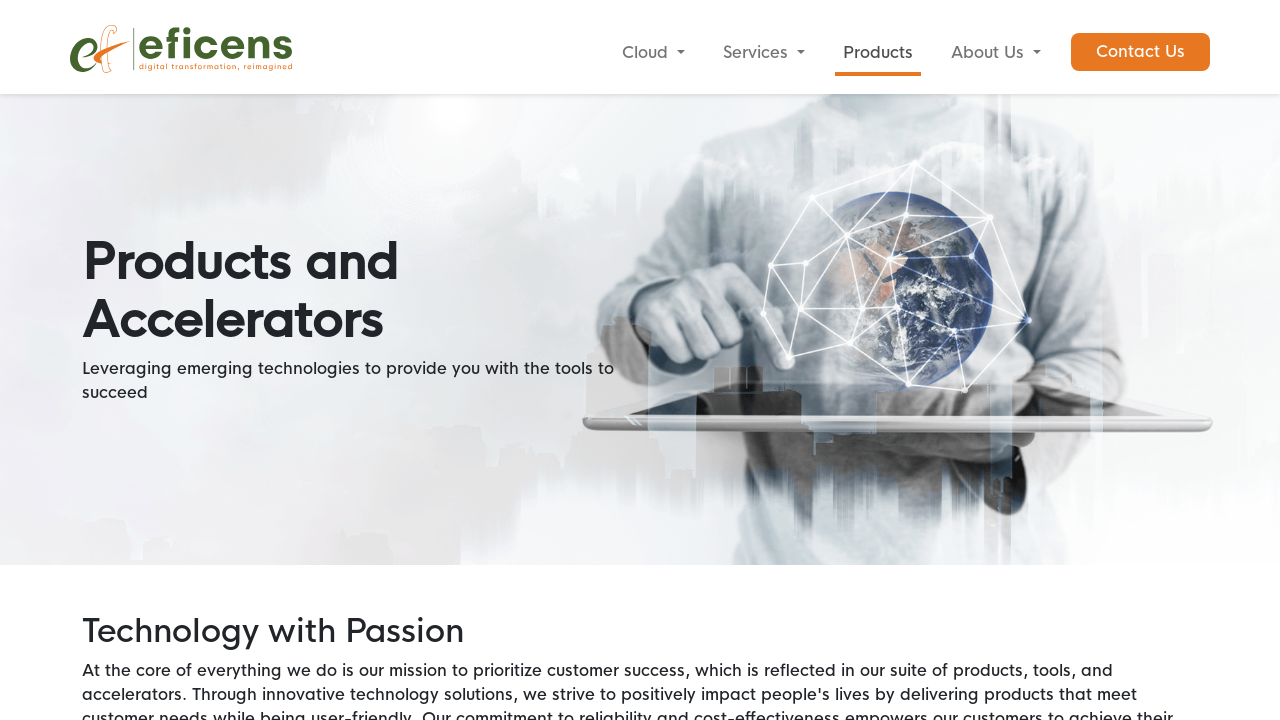

Waited 4 seconds for scroll animation to complete
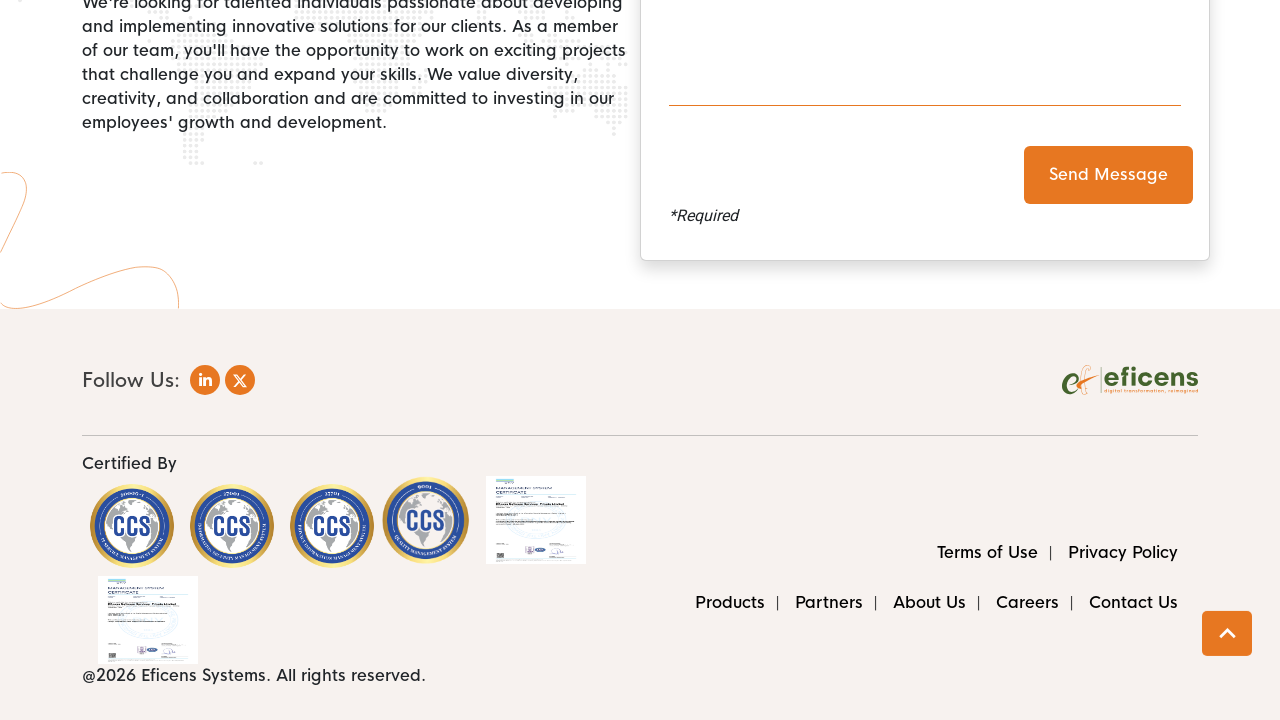

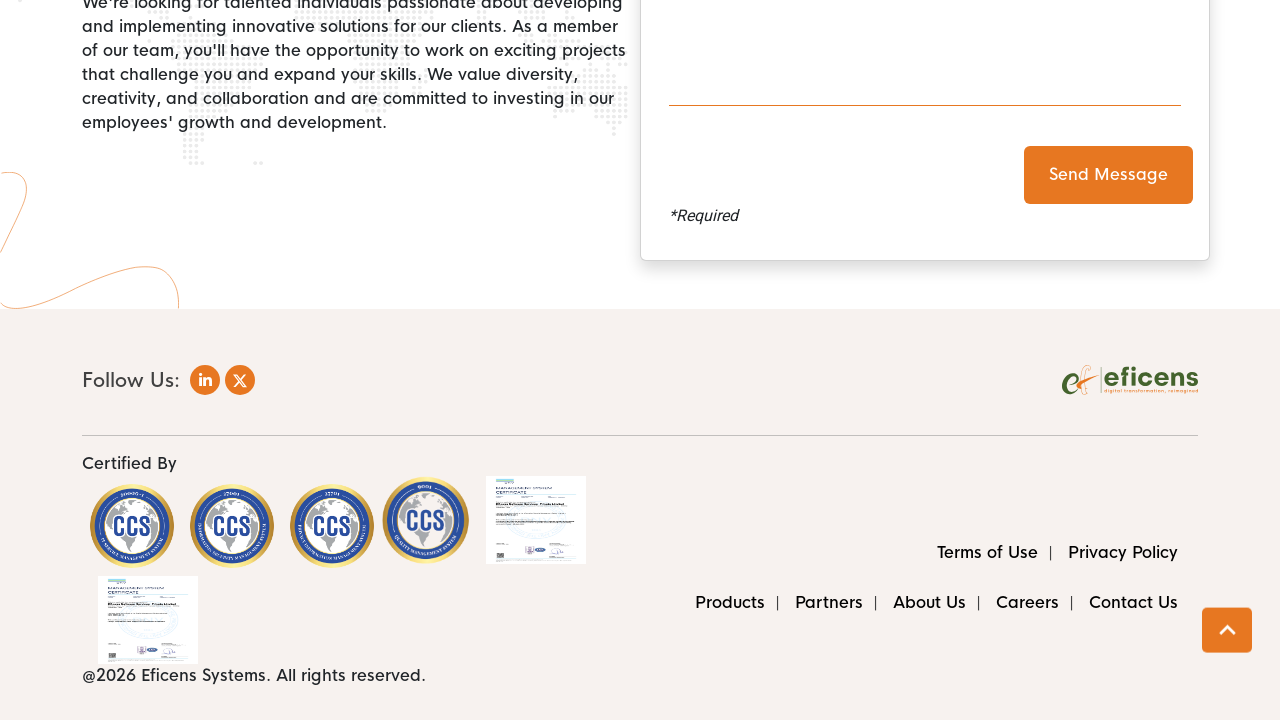